Tests dropdown selection functionality on the Correo Argentino website by selecting "DNI" from a document type dropdown

Starting URL: https://www.correoargentino.com.ar/

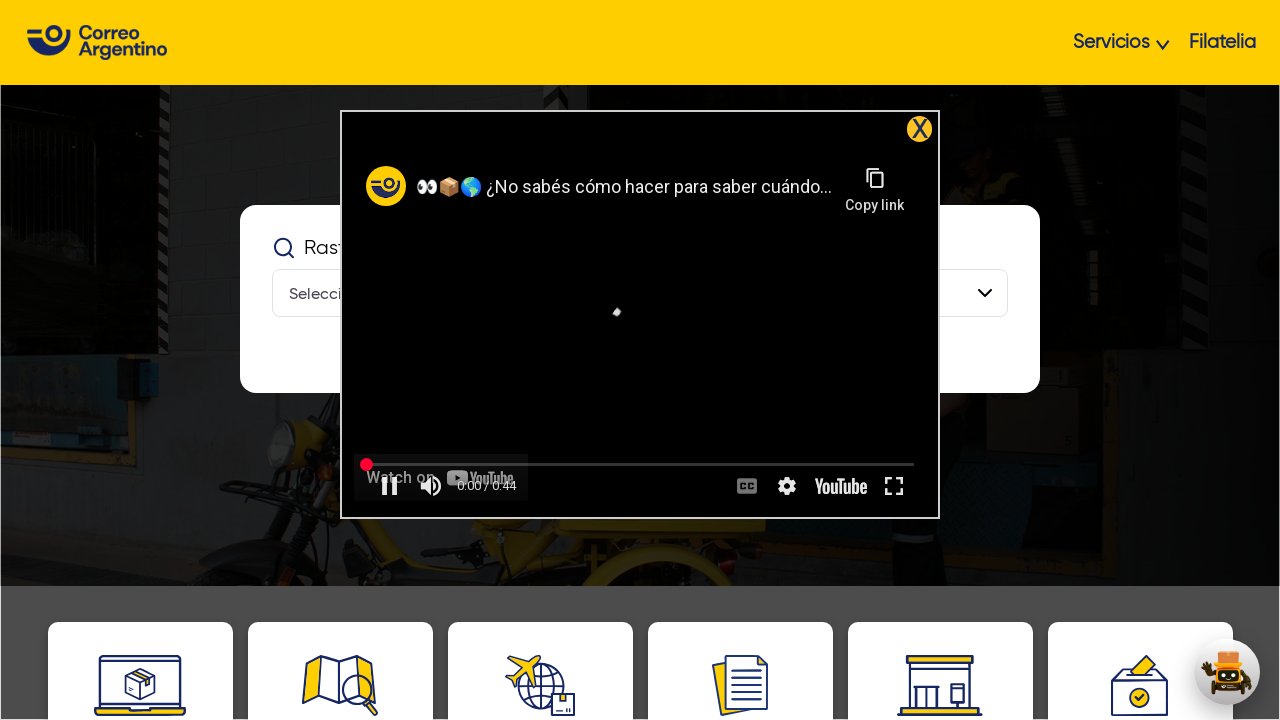

Navigated to Correo Argentino website
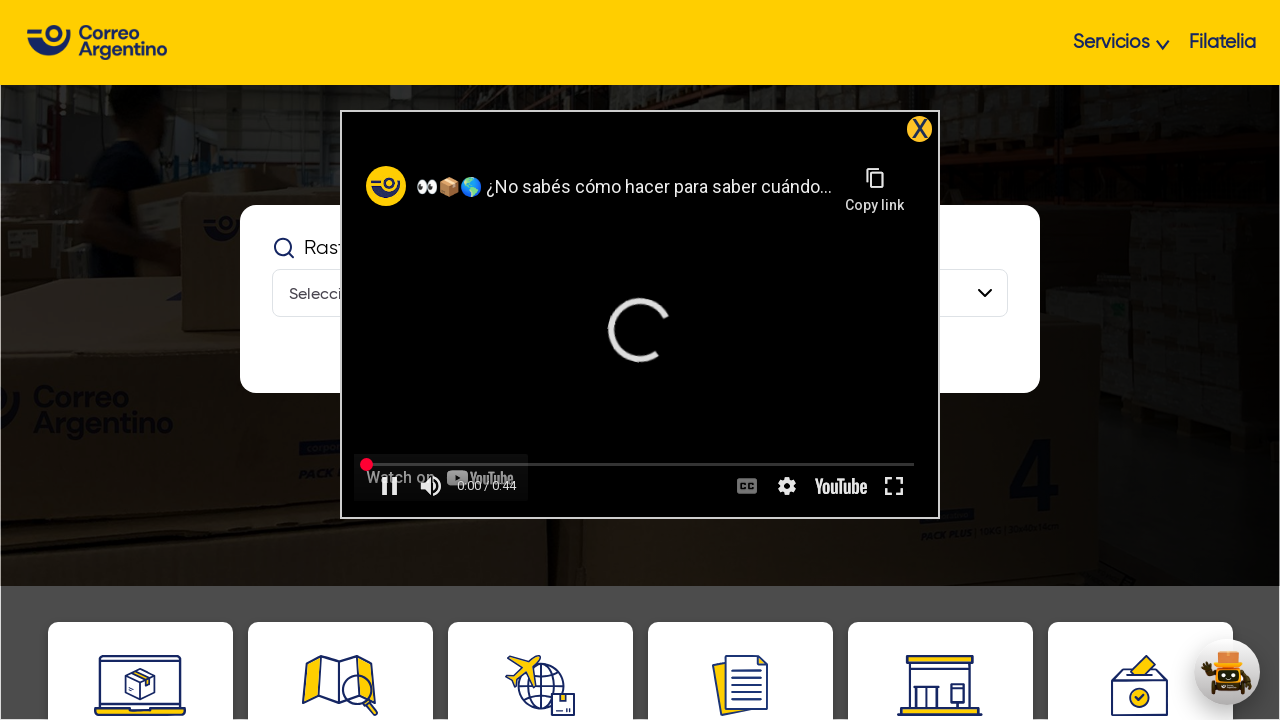

Selected 'DNI' from the document type dropdown on //*[@id="block-block-15"]/div/div/div/div[2]/select
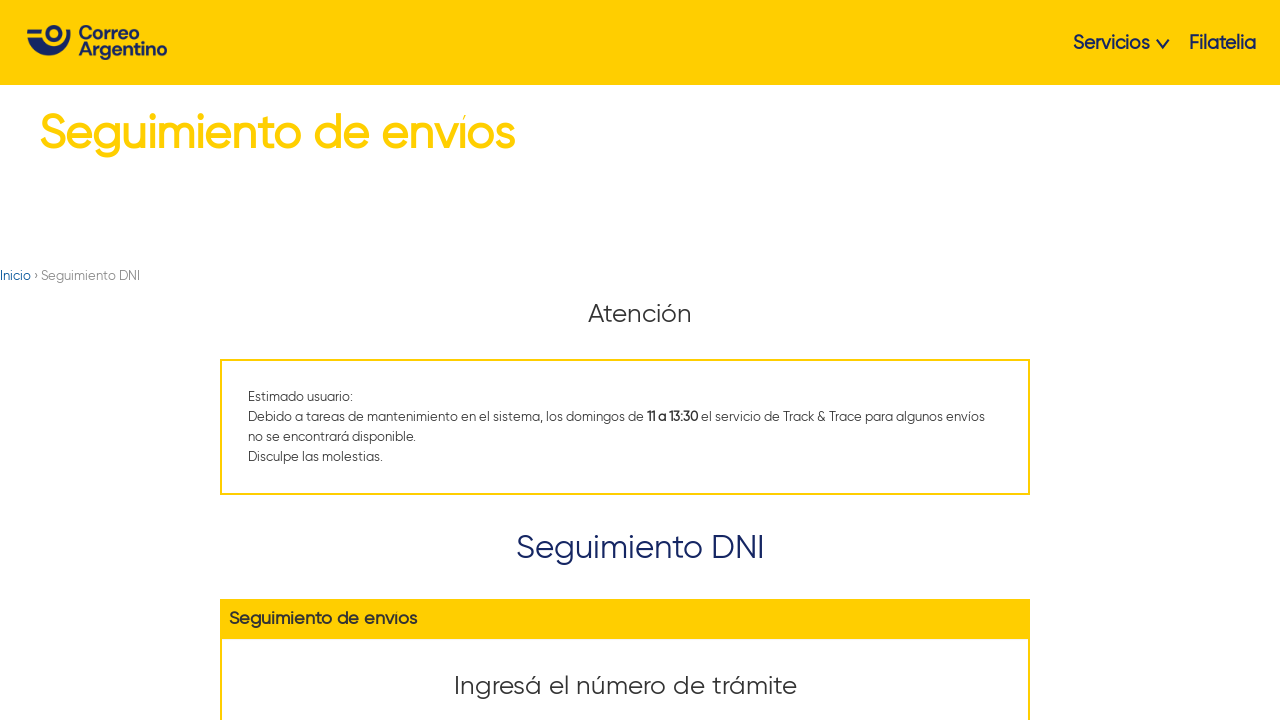

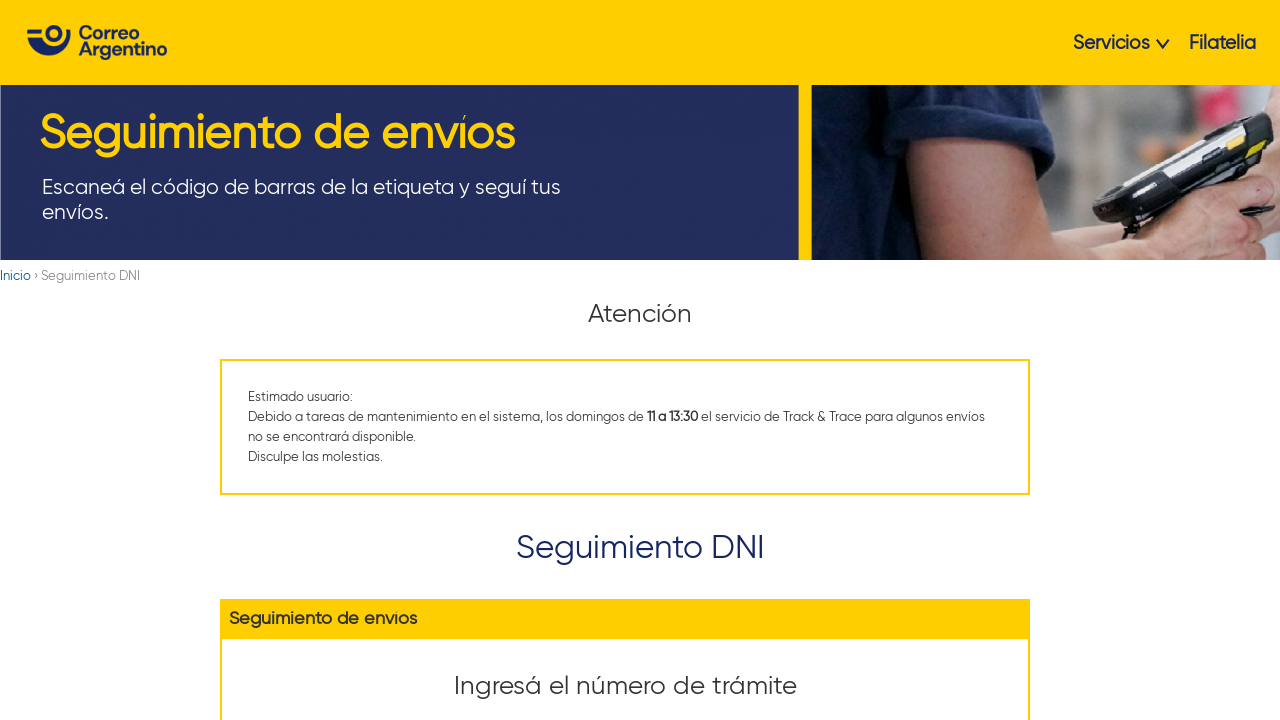